Tests implicit wait functionality by clicking a button that starts a timer and waiting for a WebDriver text element to appear

Starting URL: http://seleniumpractise.blogspot.com/2016/08/how-to-use-explicit-wait-in-selenium.html

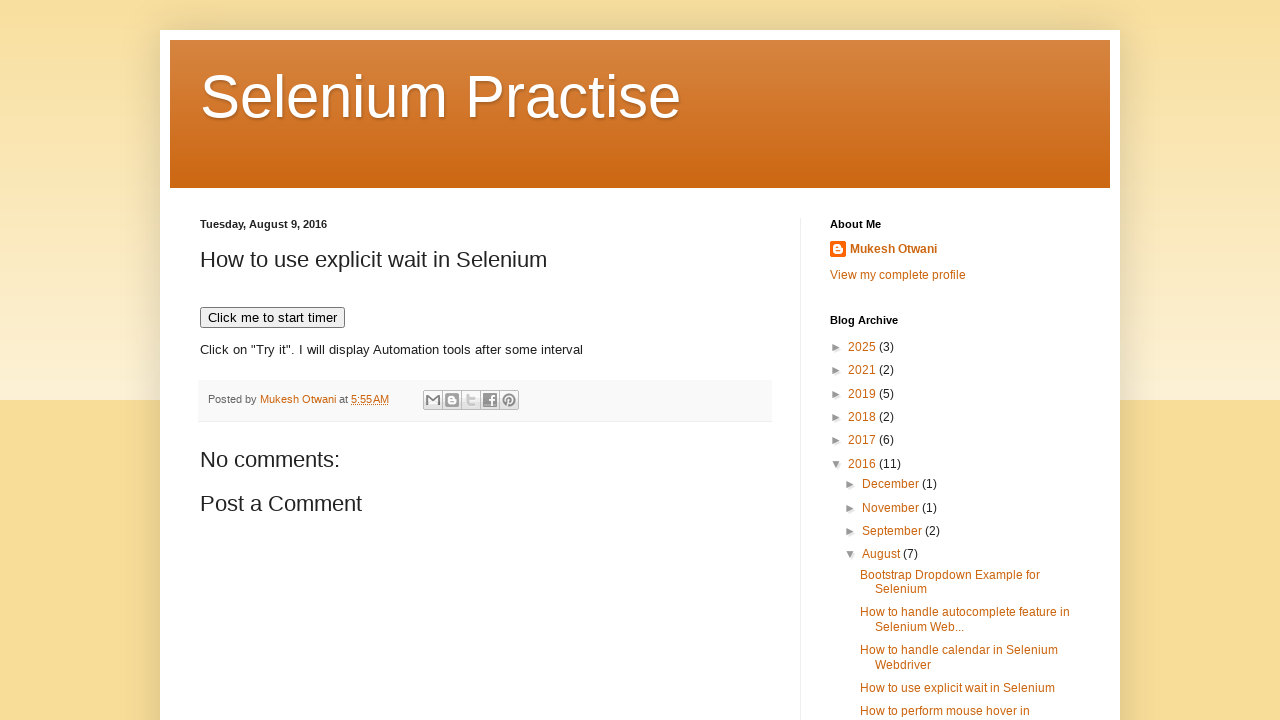

Navigated to explicit wait test page
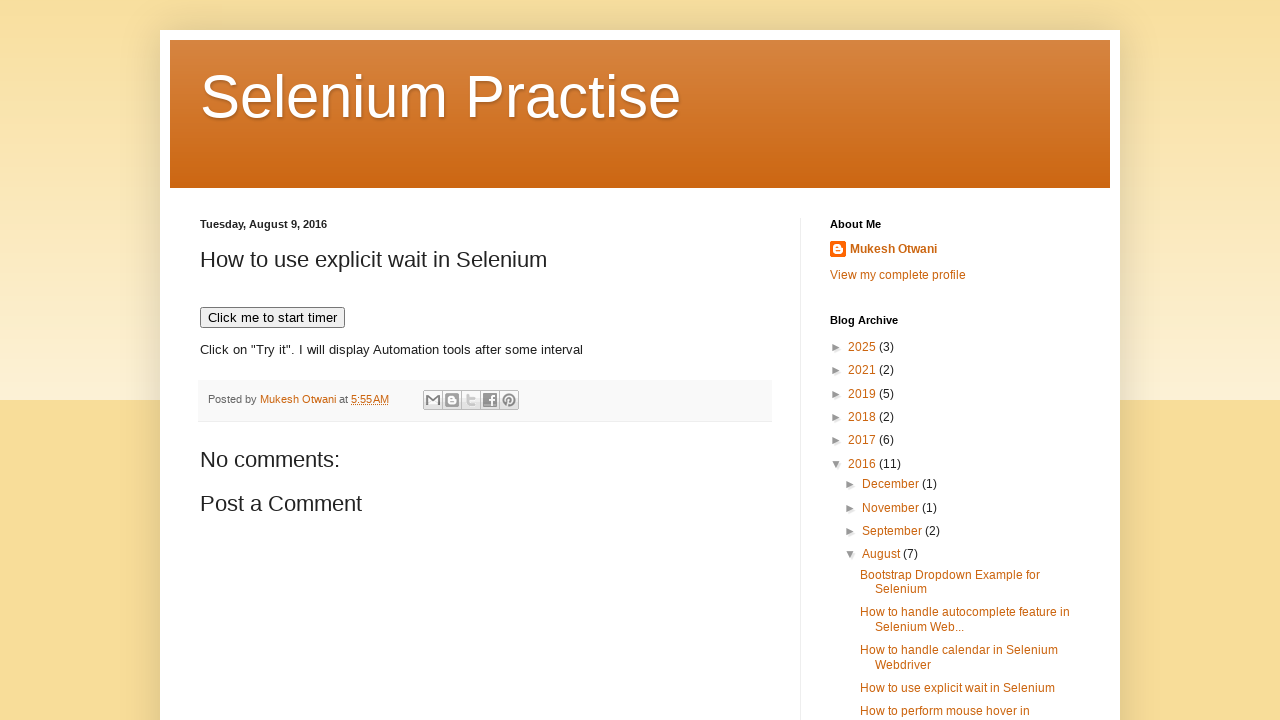

Clicked button to start timer at (272, 318) on xpath=//button[text()='Click me to start timer']
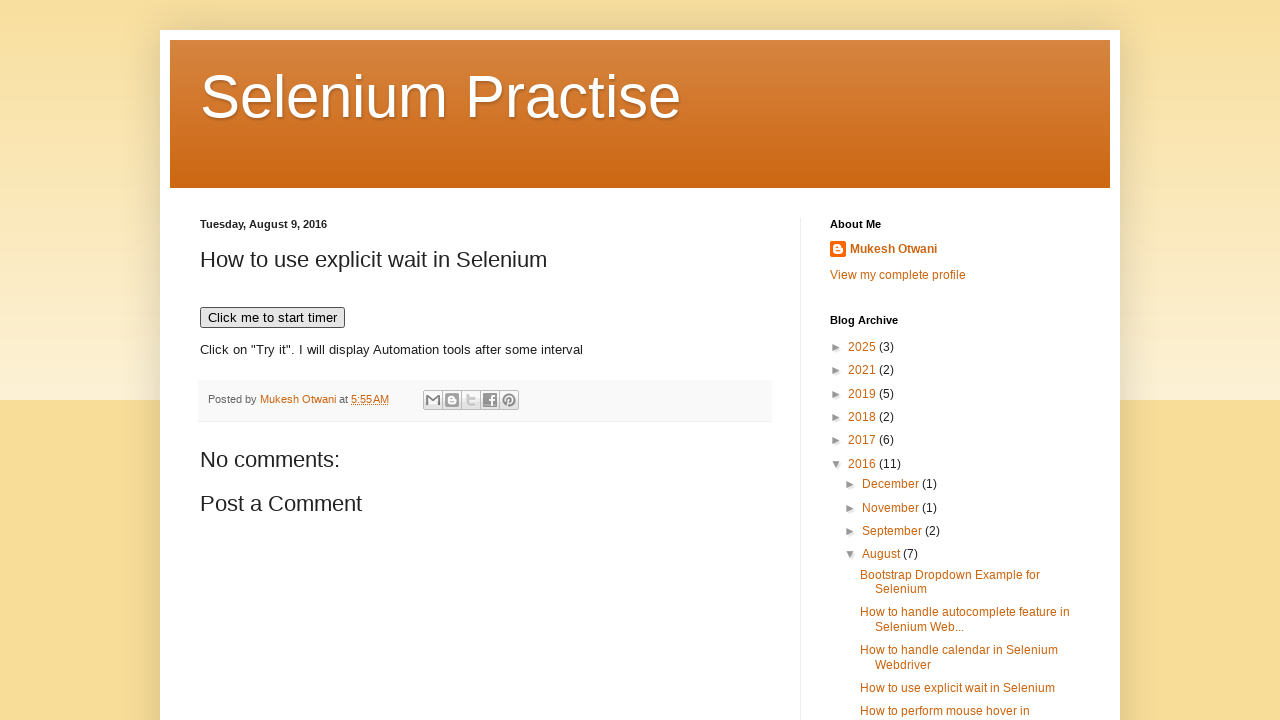

WebDriver text element appeared after implicit wait
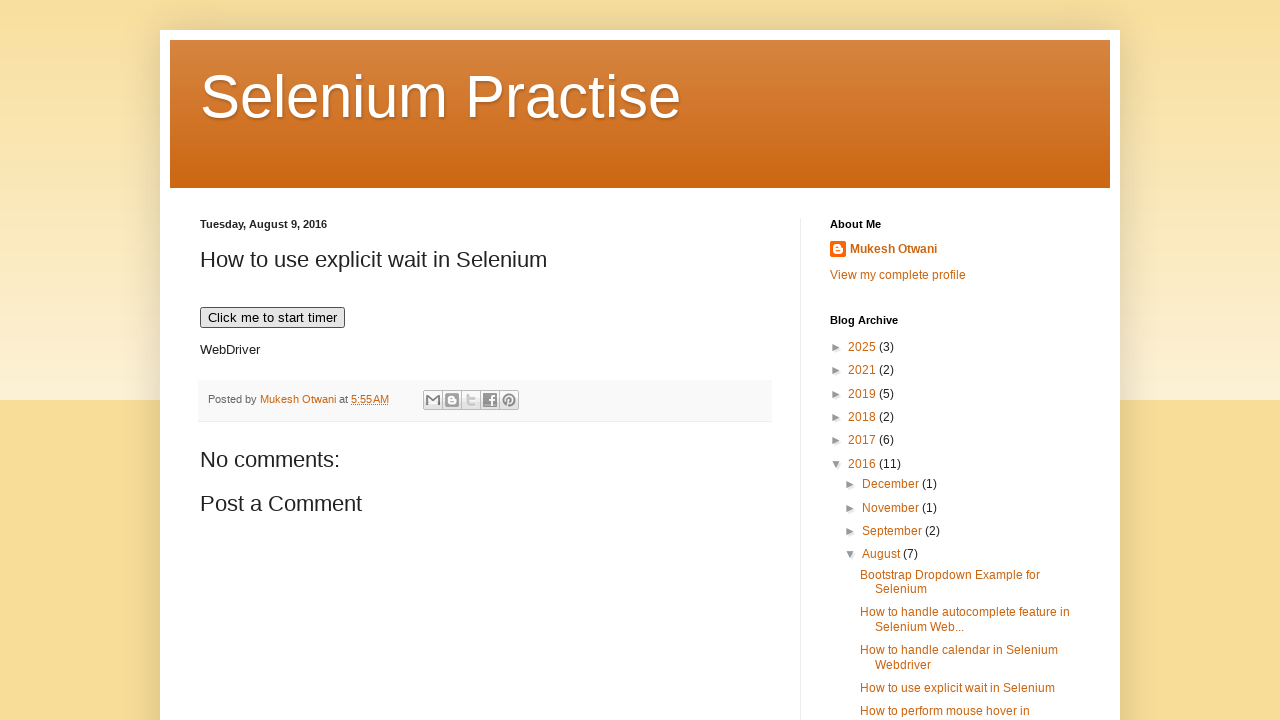

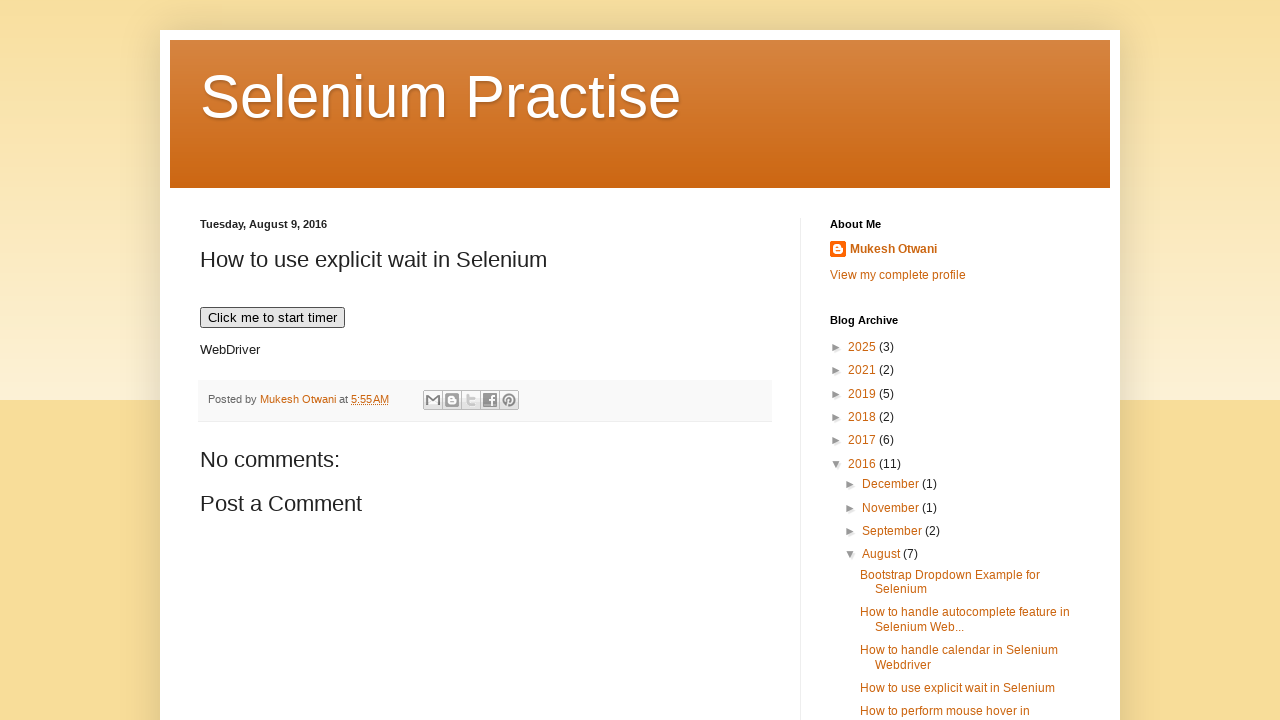